Verifies that the Log In button on the NextBase CRM login page has the correct text value

Starting URL: https://login1.nextbasecrm.com/

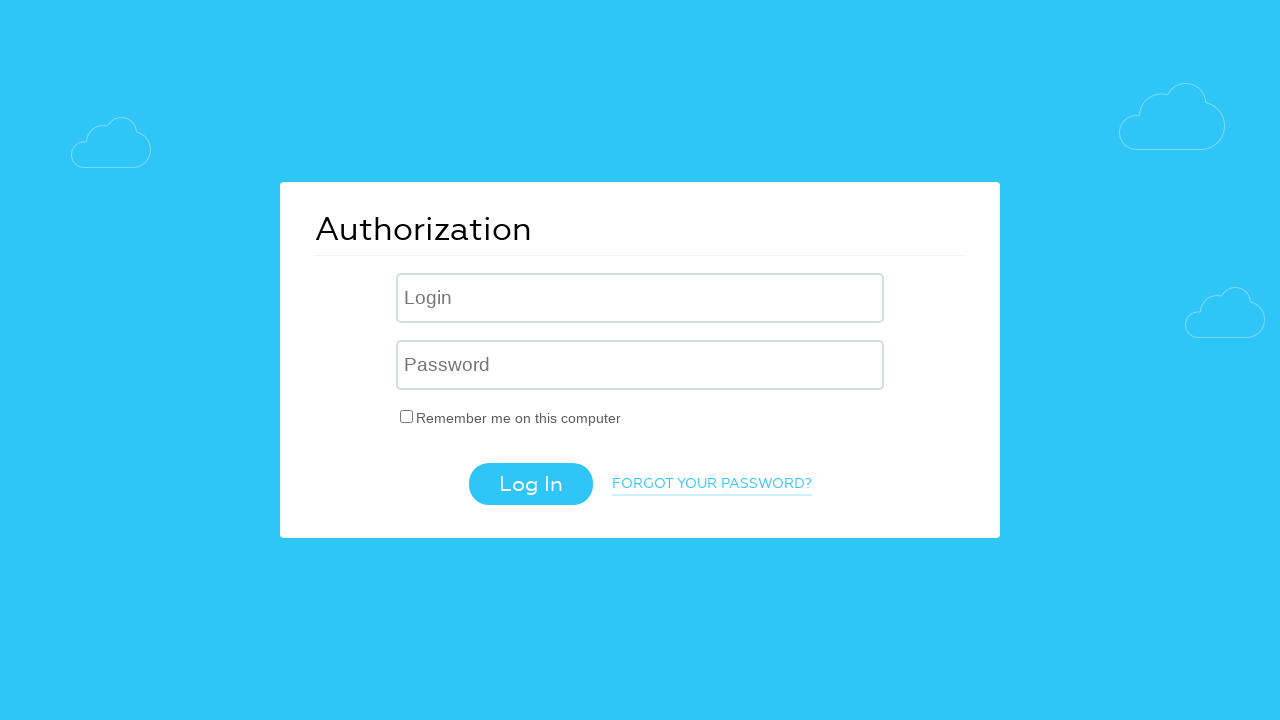

Located the Log In button using CSS selector
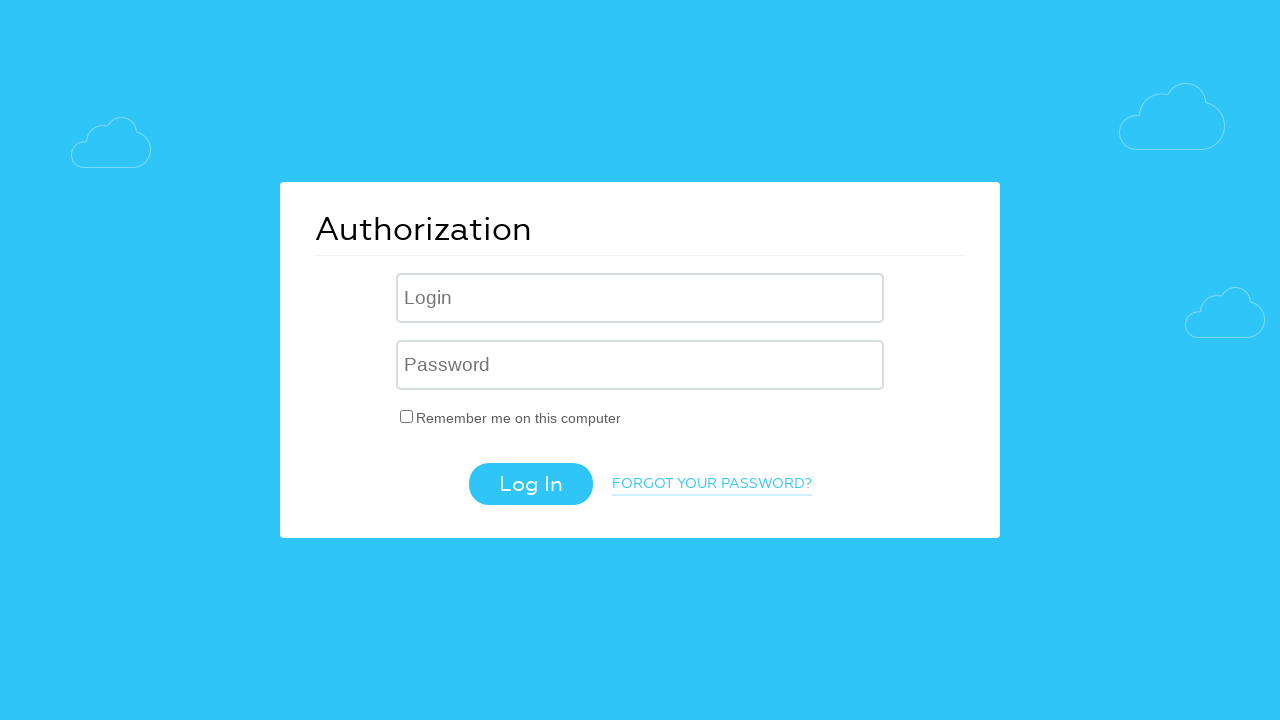

Retrieved the value attribute from the Log In button
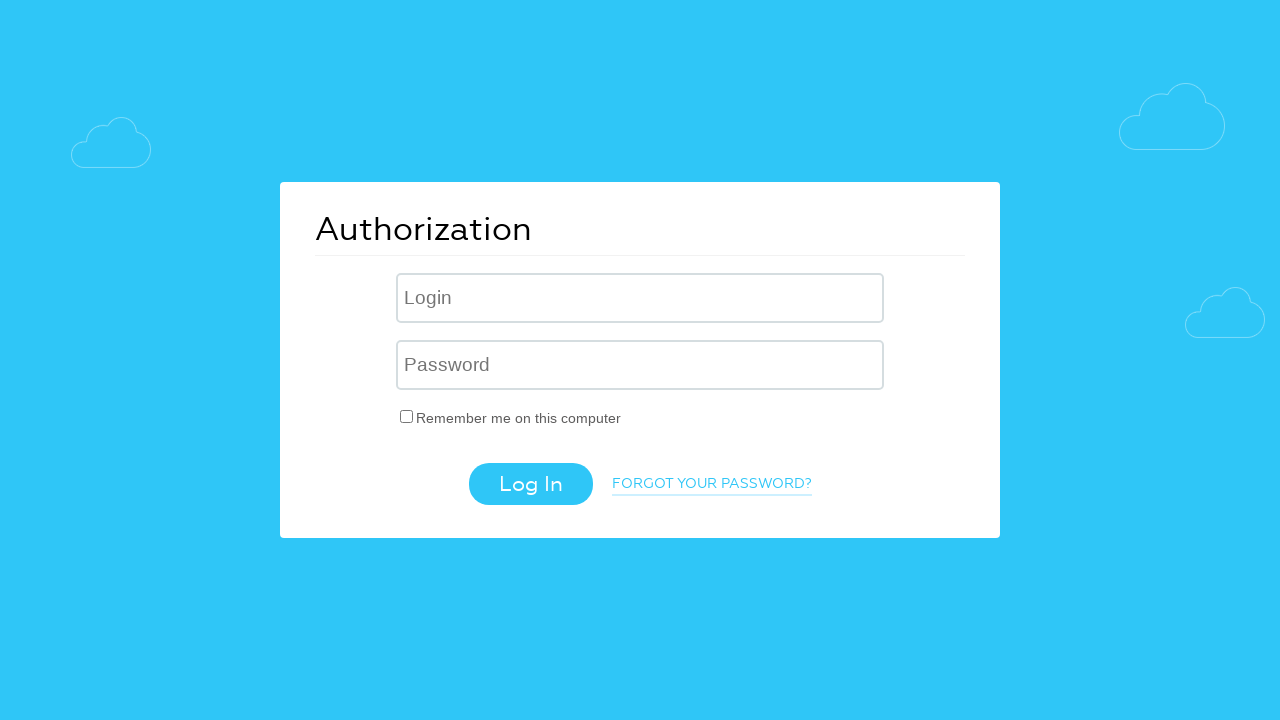

Assertion passed: Log In button has correct text value 'Log In'
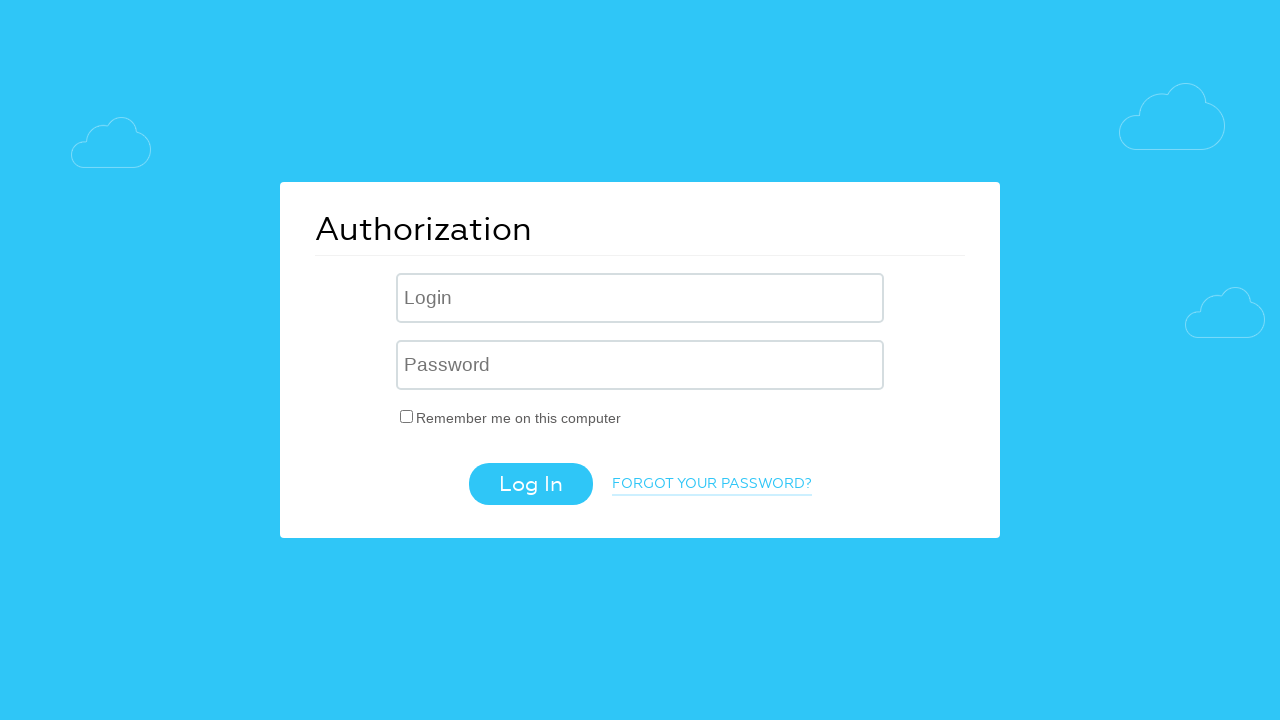

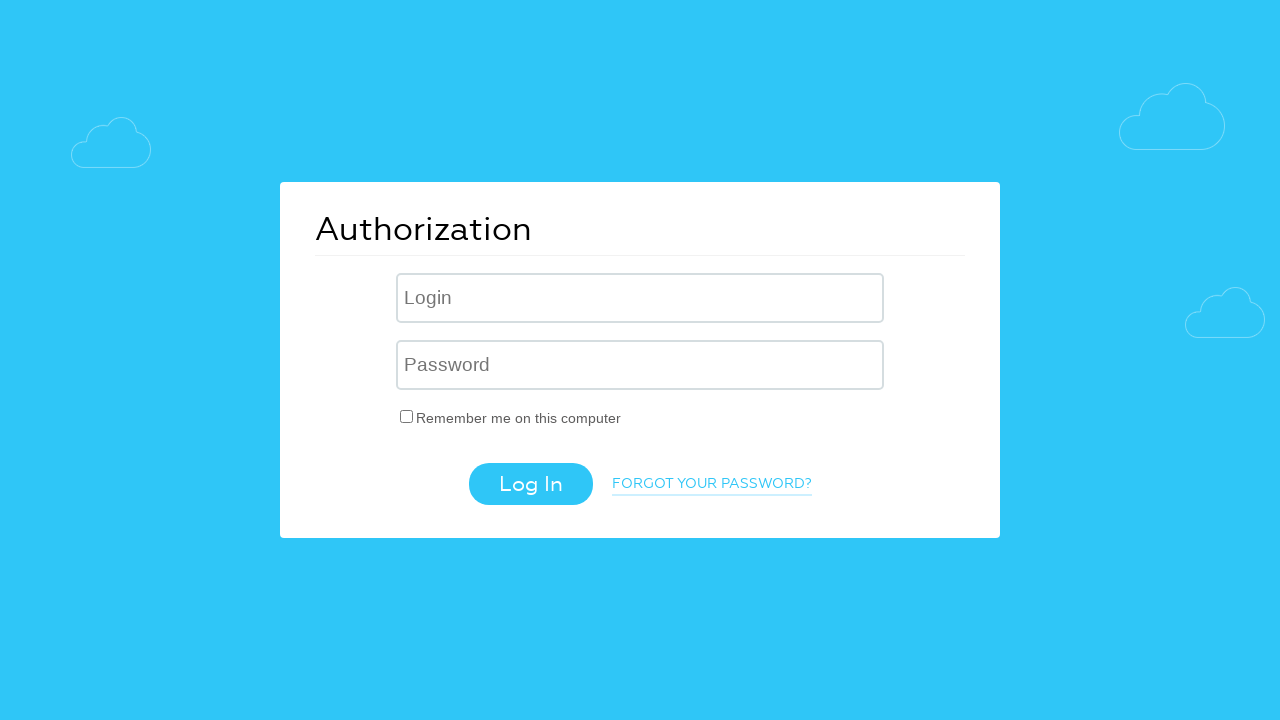